Tests GitHub's advanced search form by filling in search term, repository owner, date filter, and language selection, then submitting the form and waiting for results to load.

Starting URL: https://github.com/search/advanced

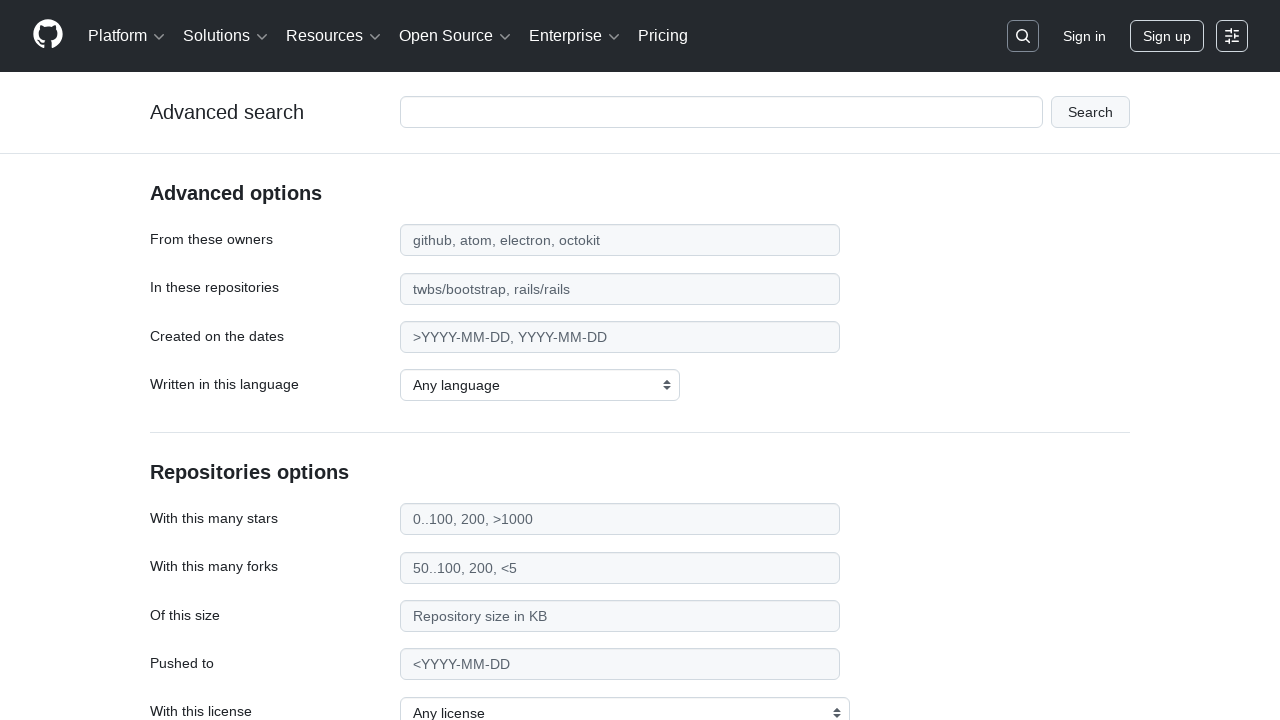

Filled search term field with 'playwright-automation' on #adv_code_search input.js-advanced-search-input
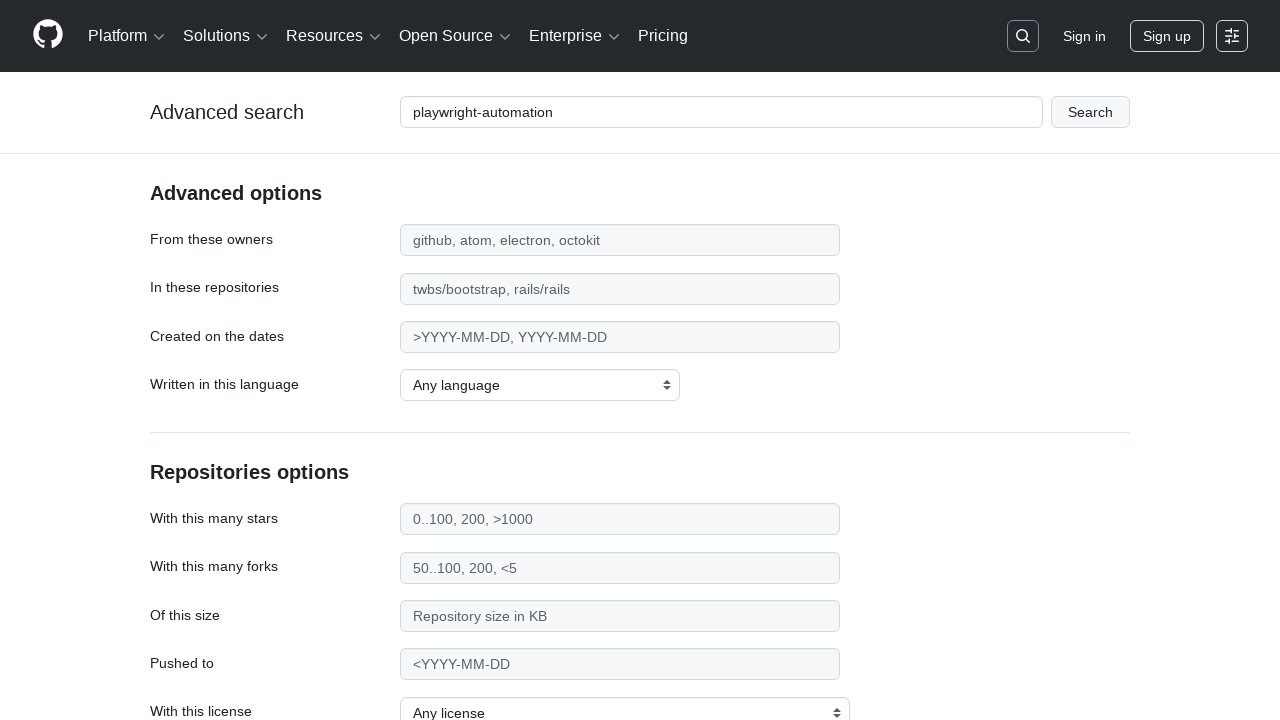

Filled repository owner field with 'microsoft' on #search_from
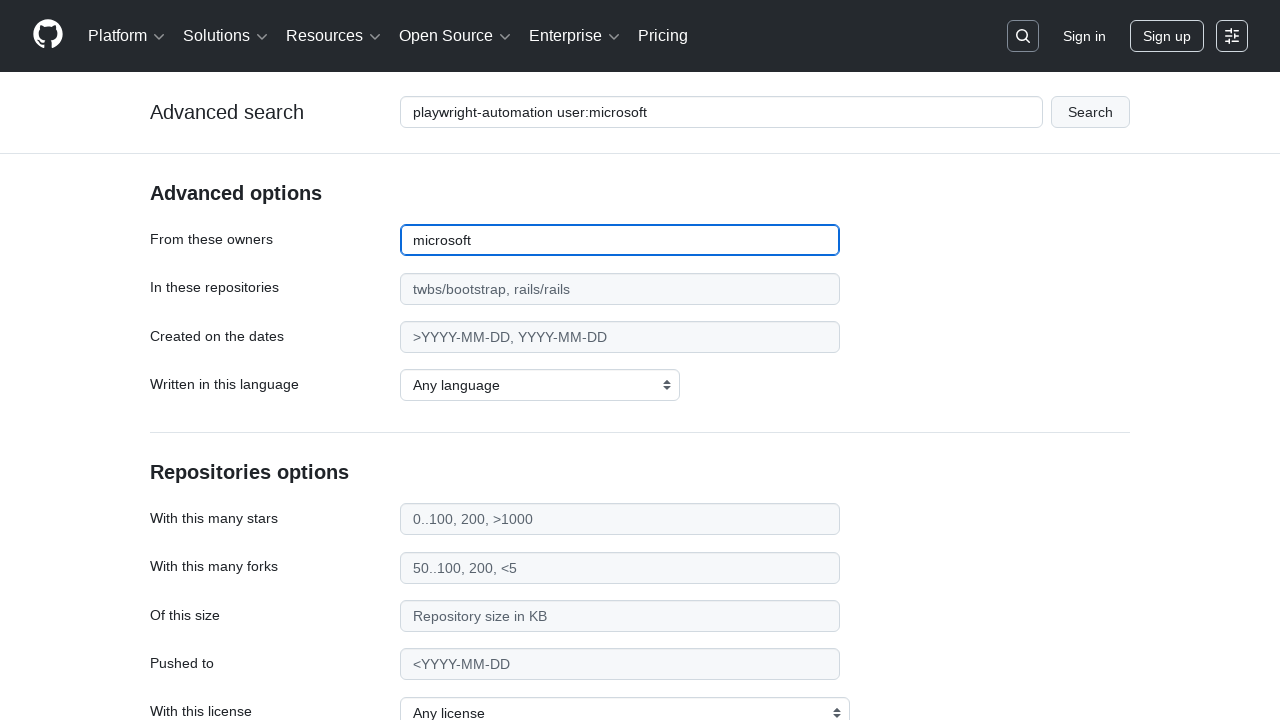

Filled date filter field with '>2020' on #search_date
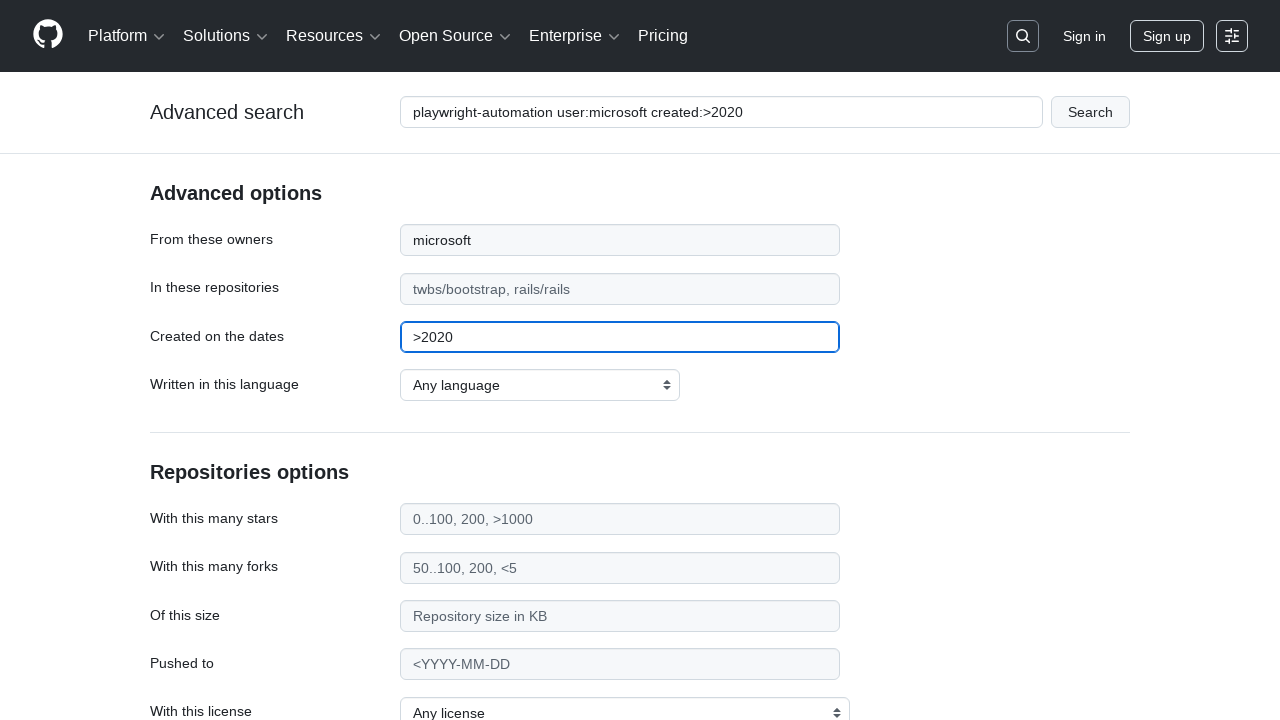

Selected JavaScript as the programming language on select#search_language
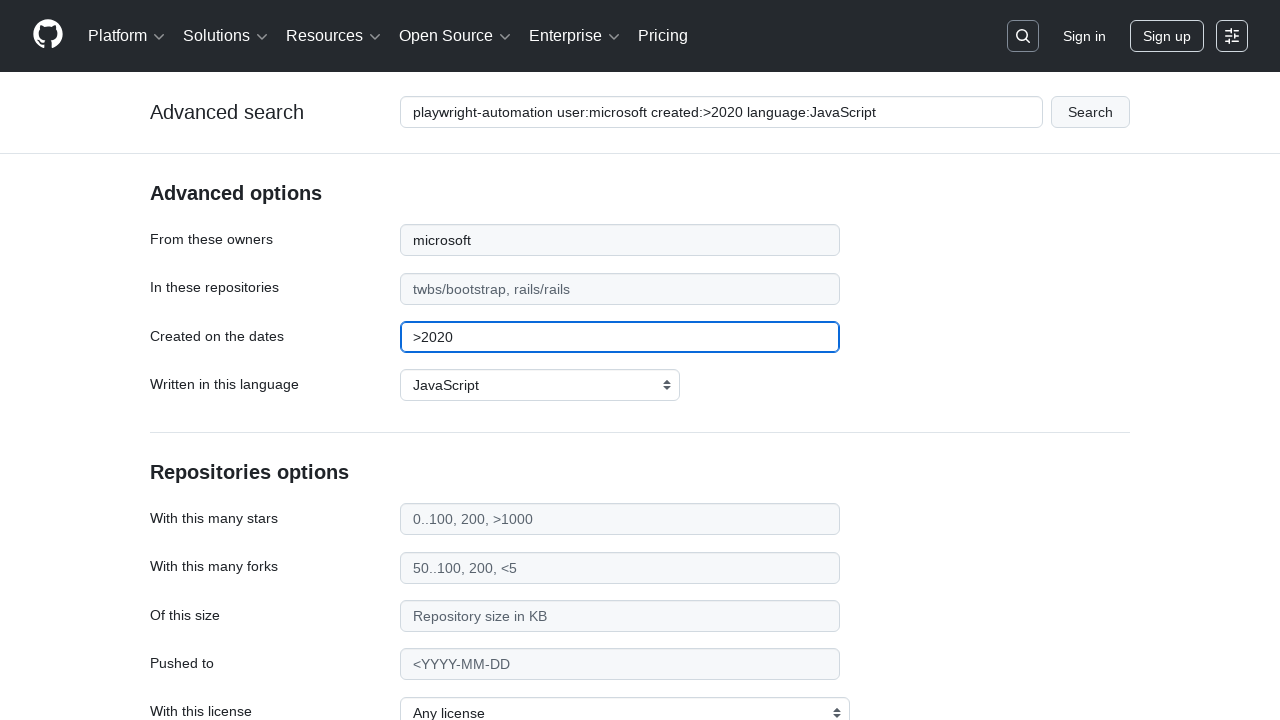

Clicked submit button to execute advanced search at (1090, 112) on #adv_code_search button[type="submit"]
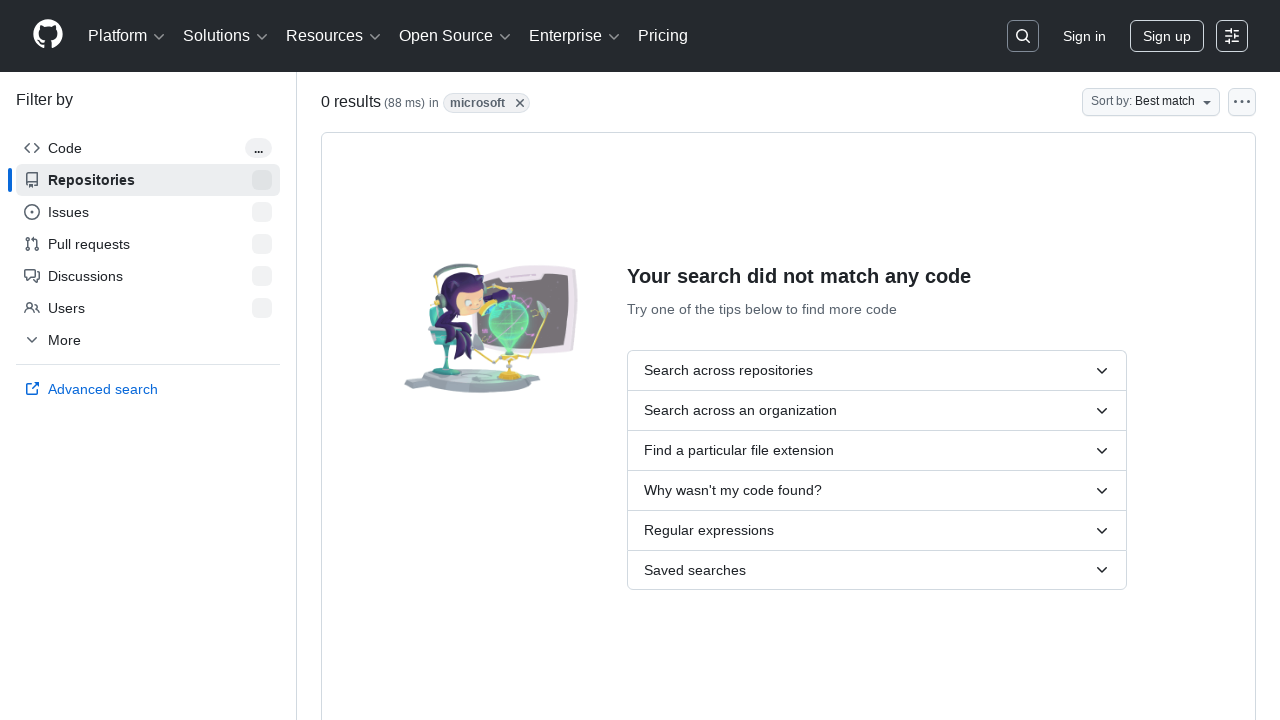

Search results page loaded and network idle
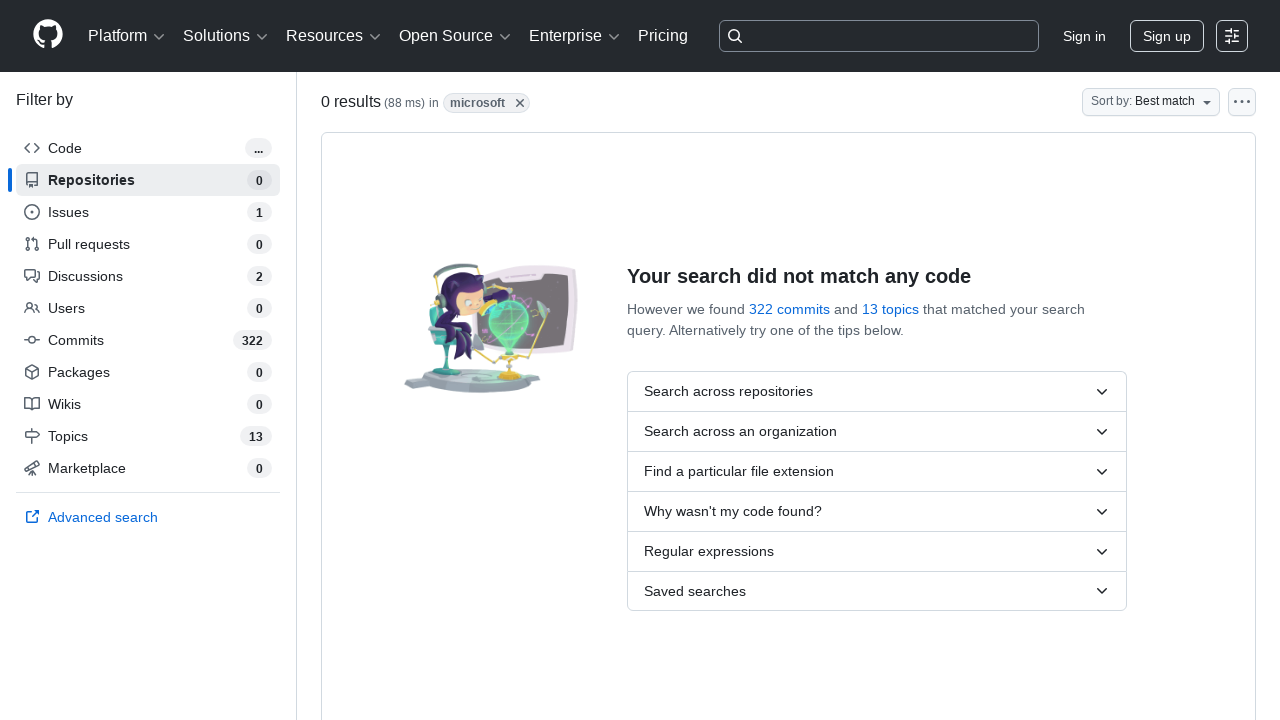

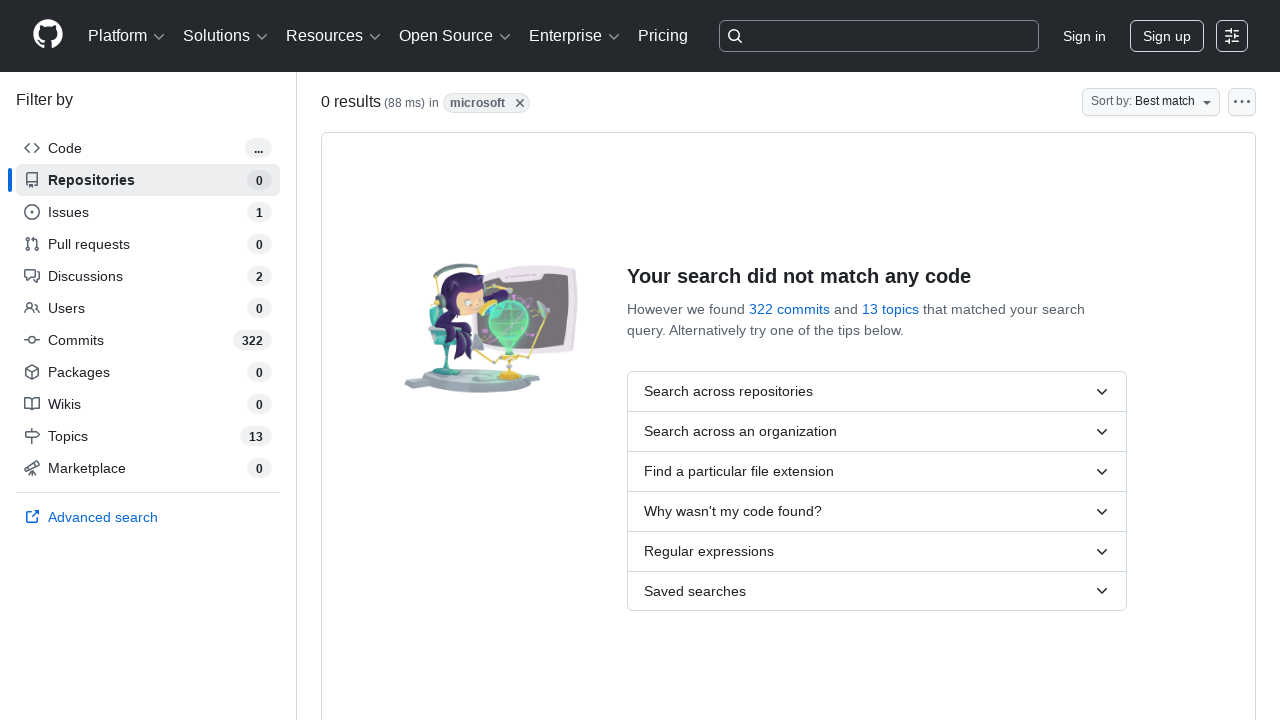